Navigates to the Playwright documentation homepage, clicks on "Get started" link, then clicks on "How to install Playwright" link to navigate through the documentation.

Starting URL: https://playwright.dev/

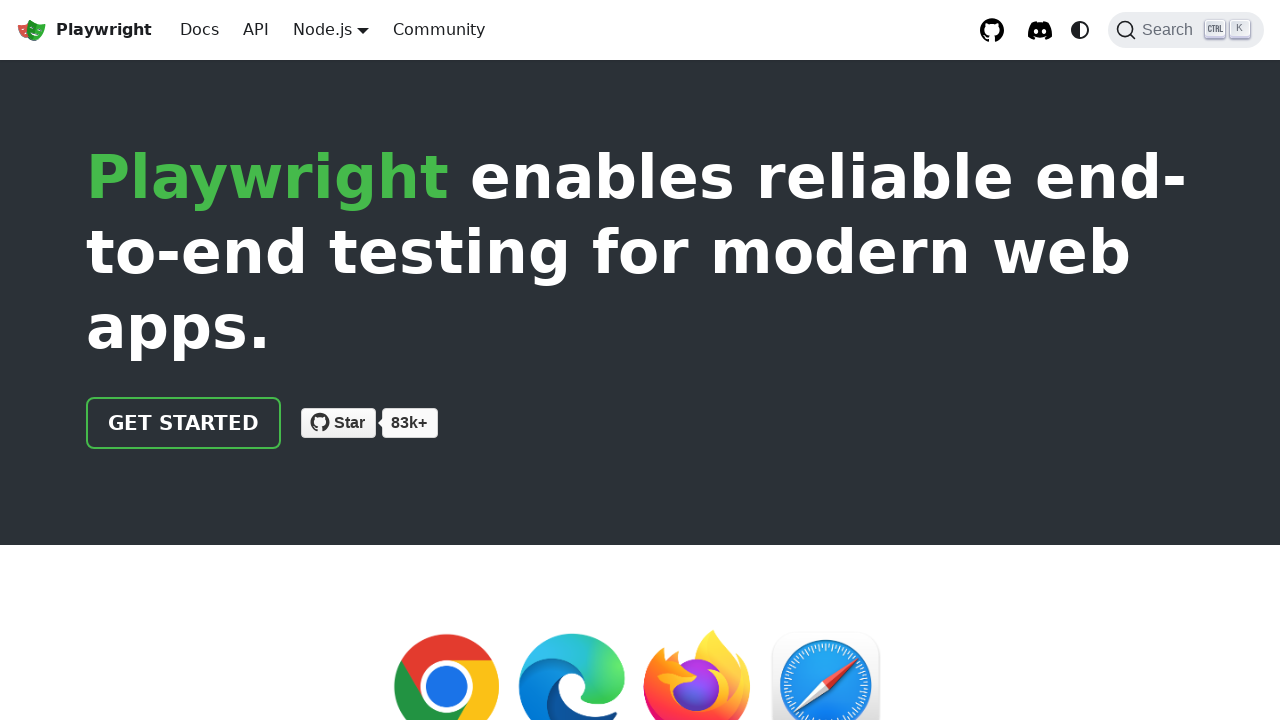

Navigated to Playwright documentation homepage
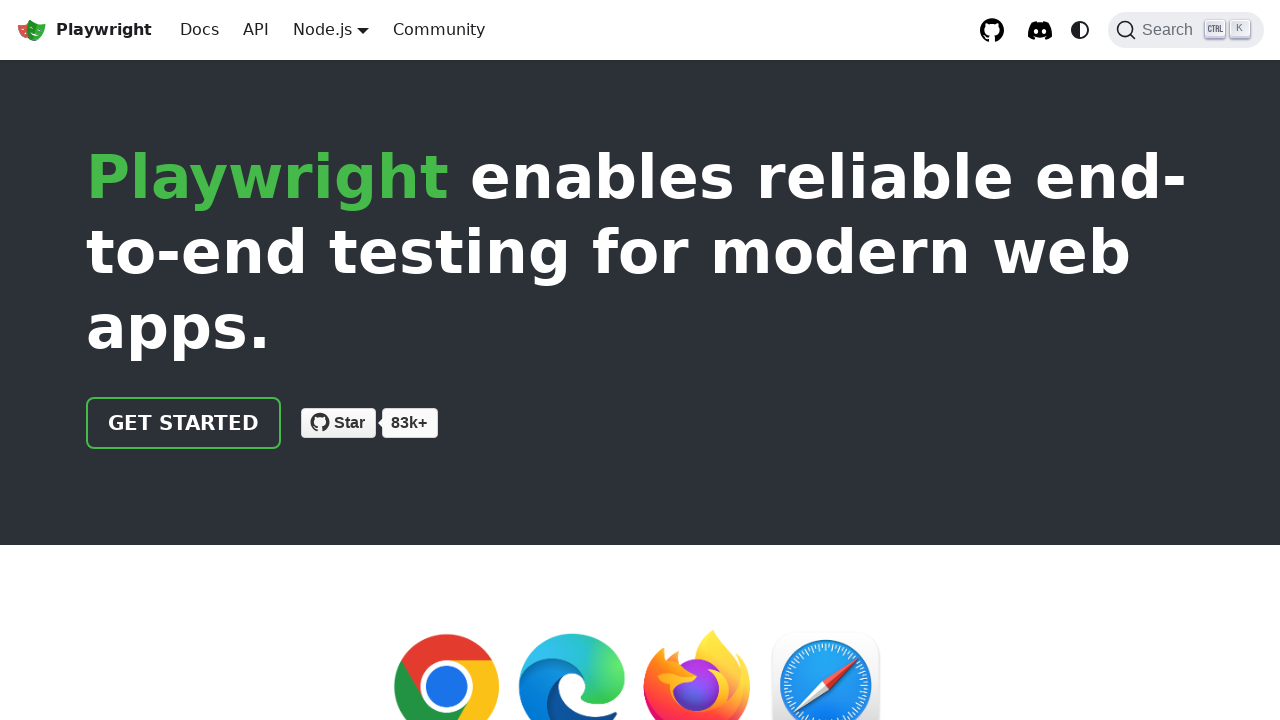

Clicked on 'Get started' link at (184, 423) on internal:role=link[name="Get started"i]
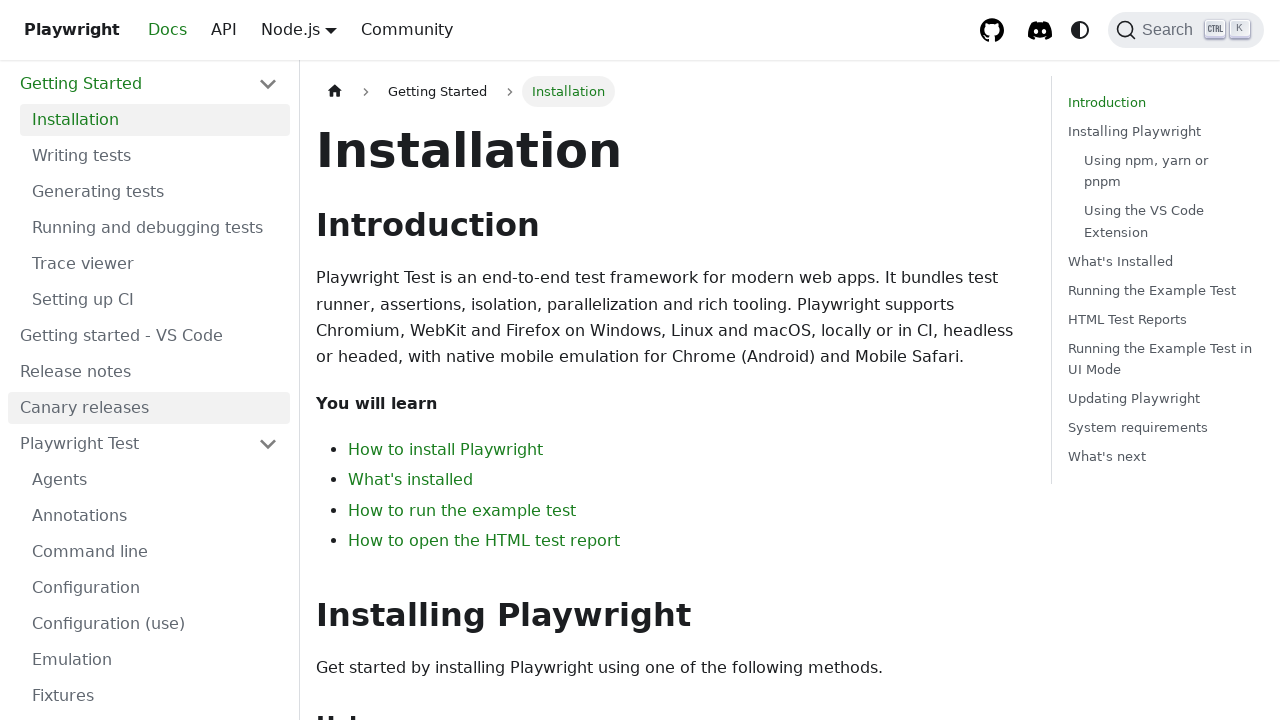

Clicked on 'How to install Playwright' link at (446, 450) on internal:role=link[name="How to install Playwright"i]
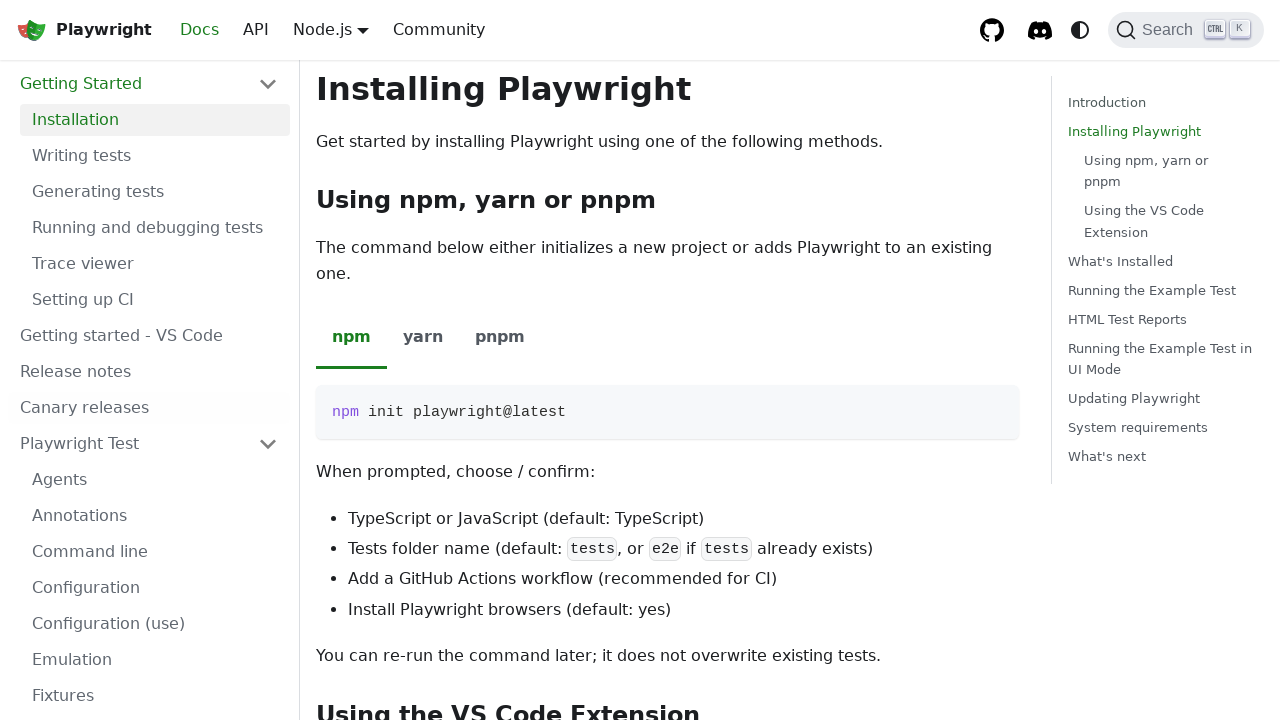

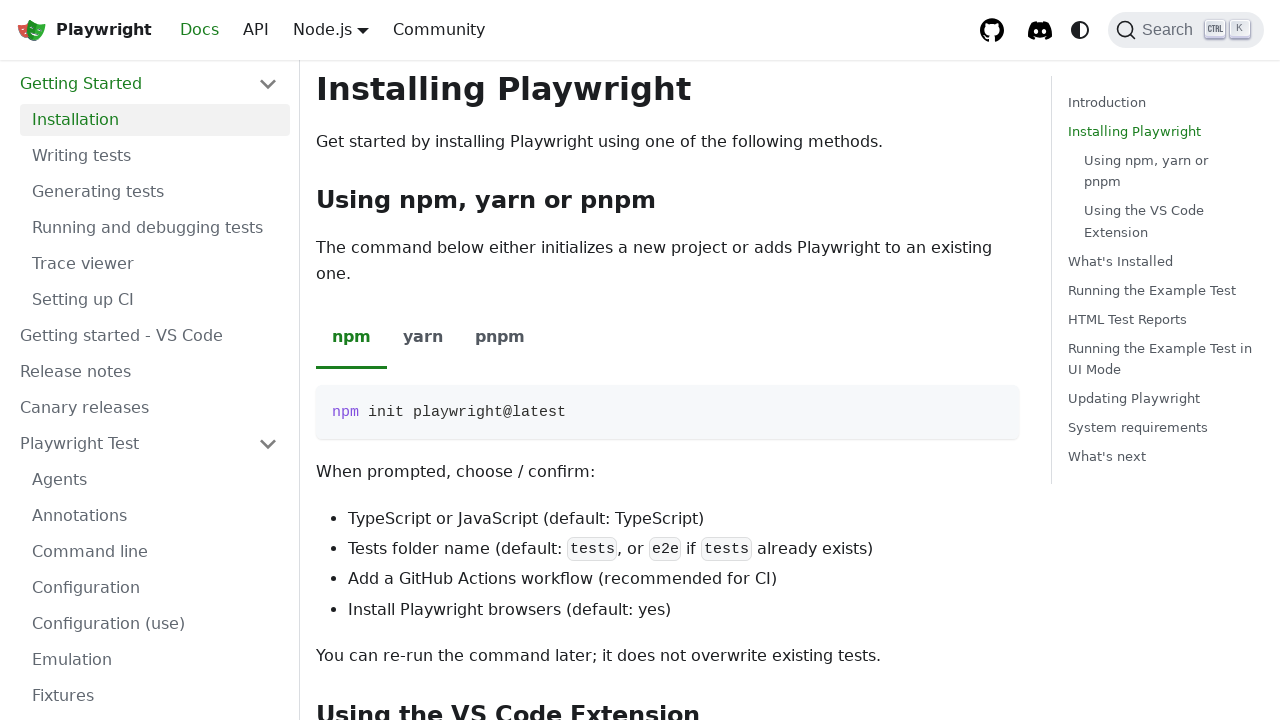